Tests resetting the feedback form by filling in fields and then clicking the reset button to clear all inputs

Starting URL: http://zero.webappsecurity.com/feedback.html

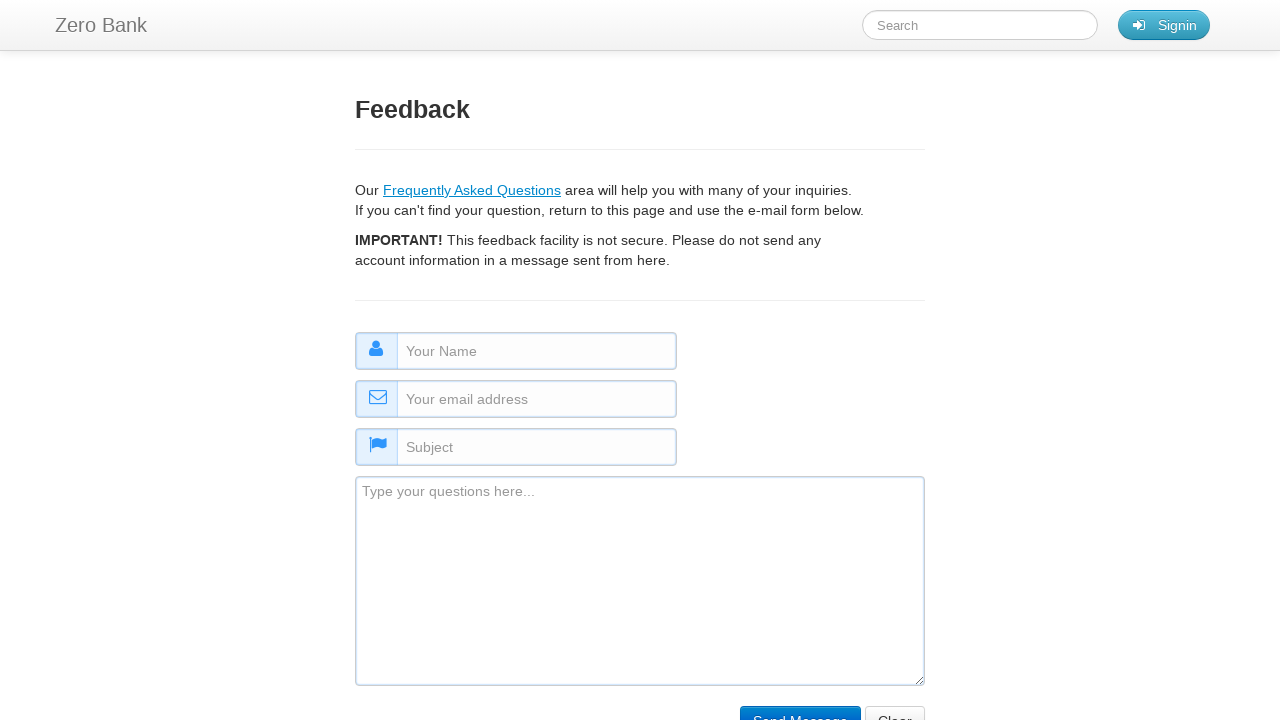

Filled name field with 'Flávio Schefer' on input[name='name']
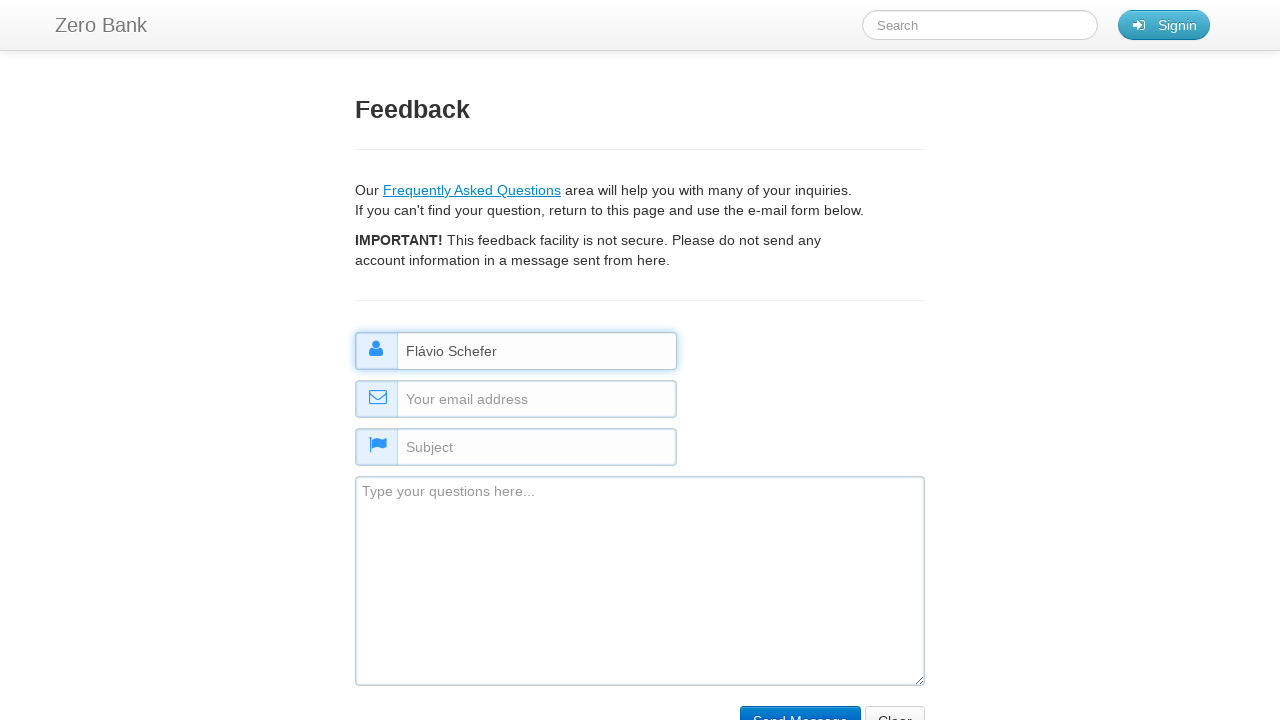

Filled email field with 'flavio@test.com' on input[name='email']
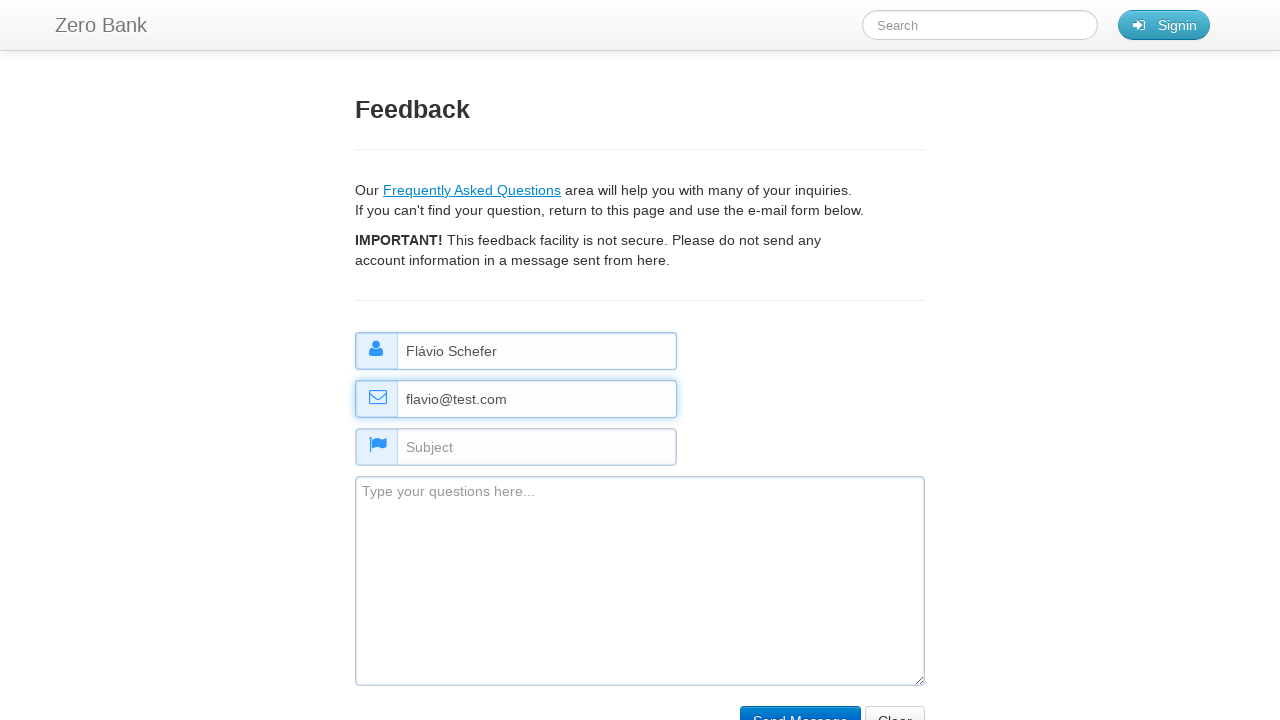

Filled subject field with 'Test Inquiry' on input[name='subject']
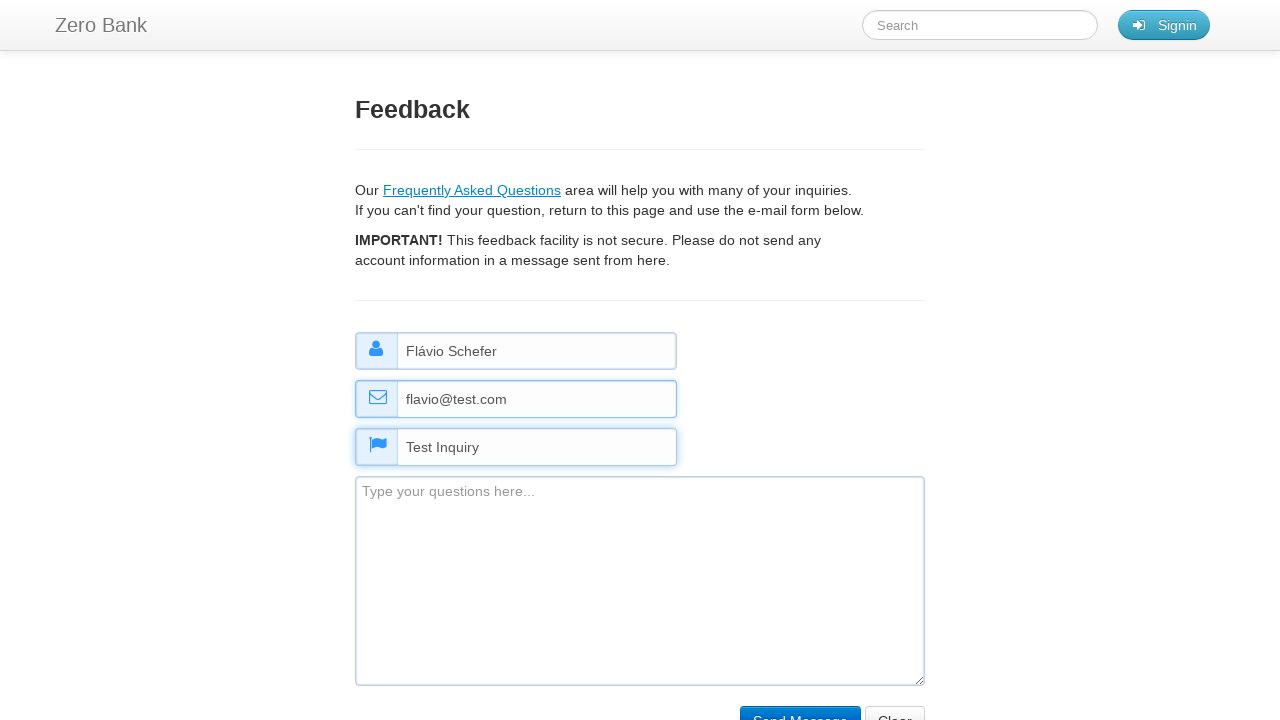

Filled comment field with 'Test comment' on textarea[name='comment']
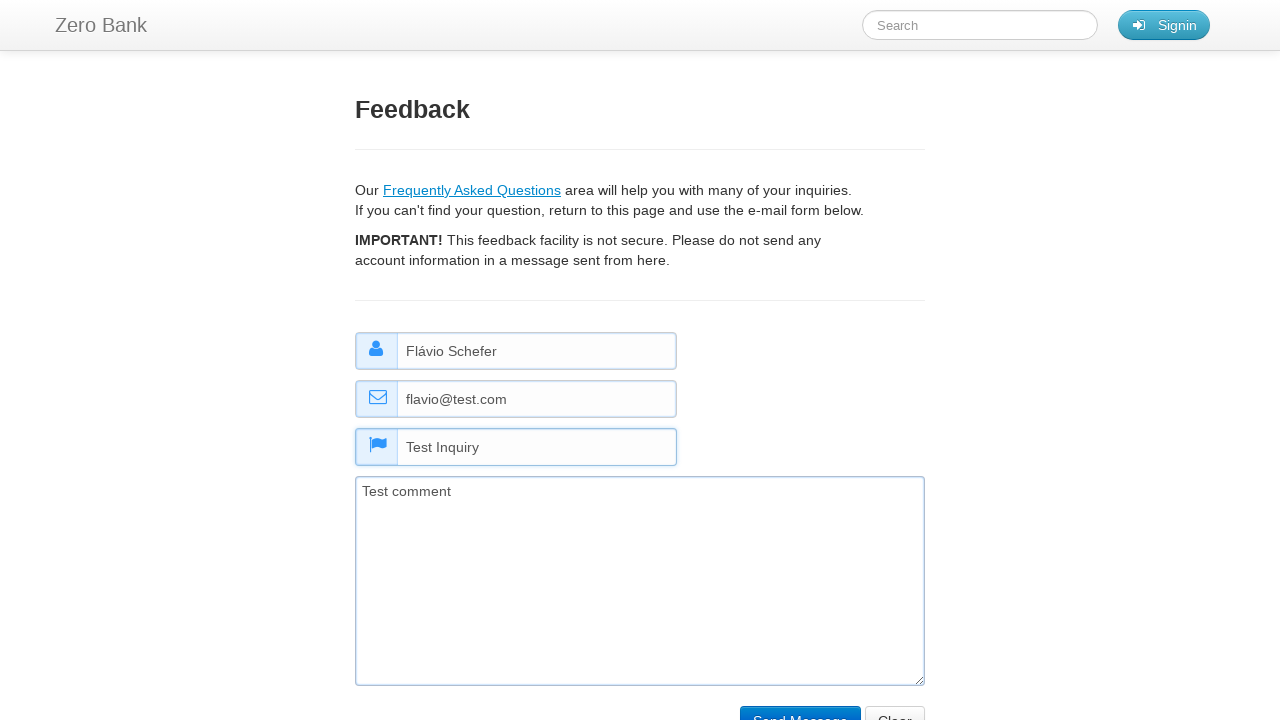

Clicked reset button to clear form at (895, 705) on input[type='reset']
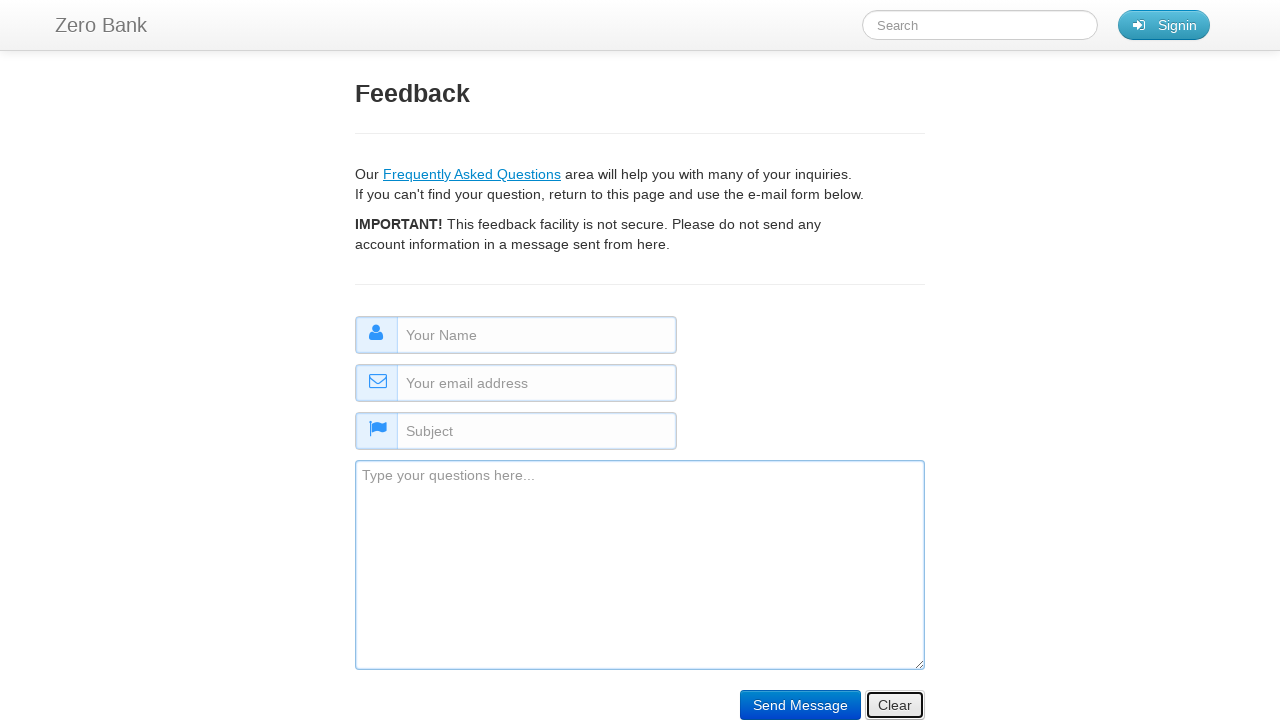

Verified that name field is cleared
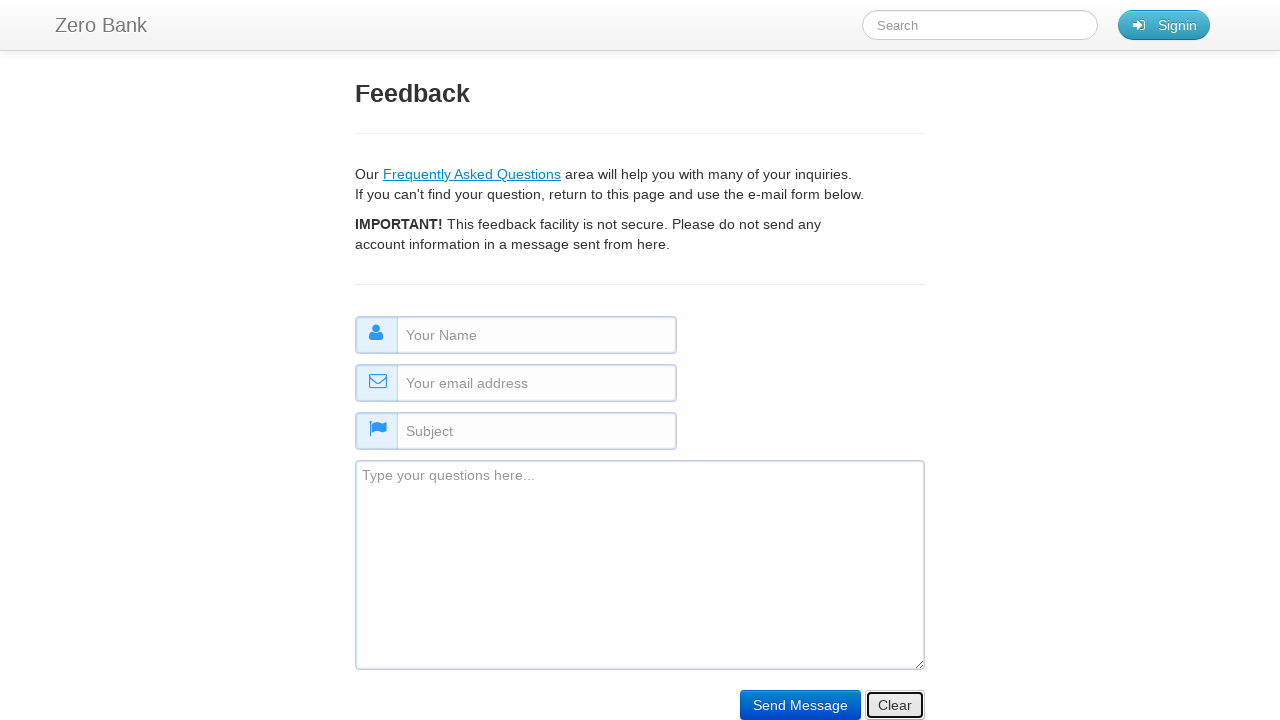

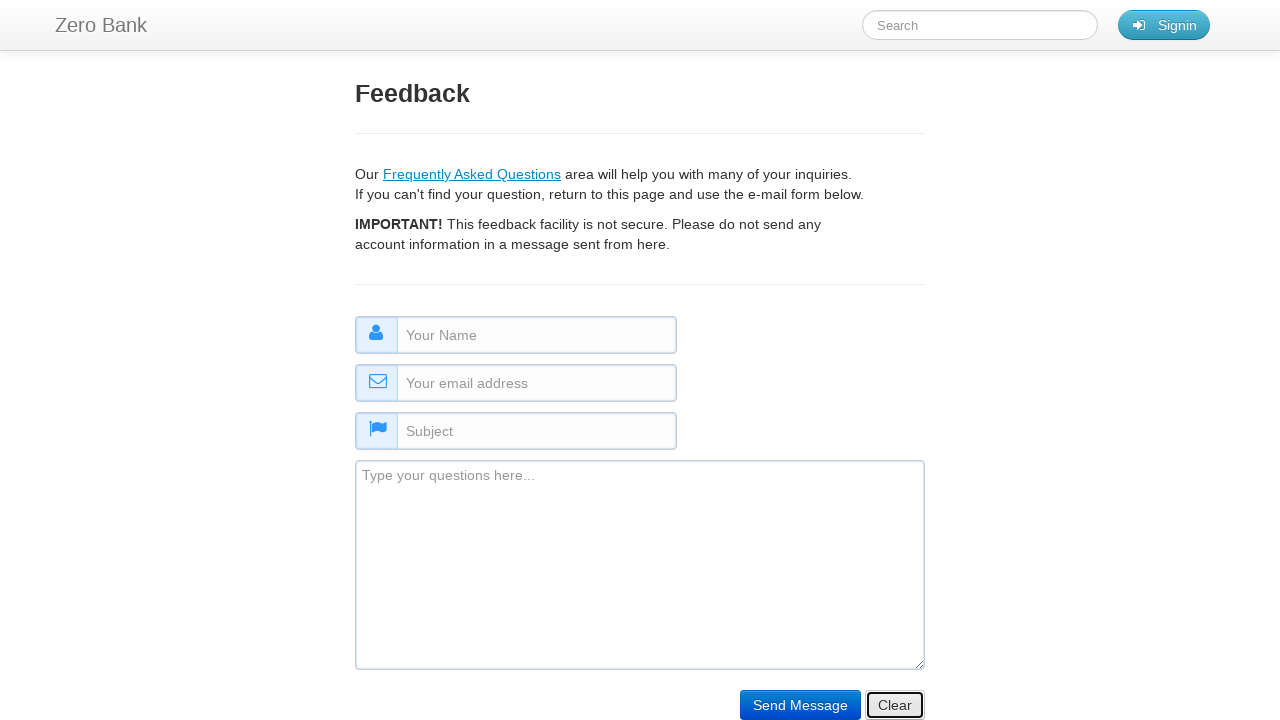